Navigates to Brazil's Central Bank historical interest rates page and verifies that the SELIC rates table is displayed with data rows.

Starting URL: https://www.bcb.gov.br/controleinflacao/historicotaxasjuros

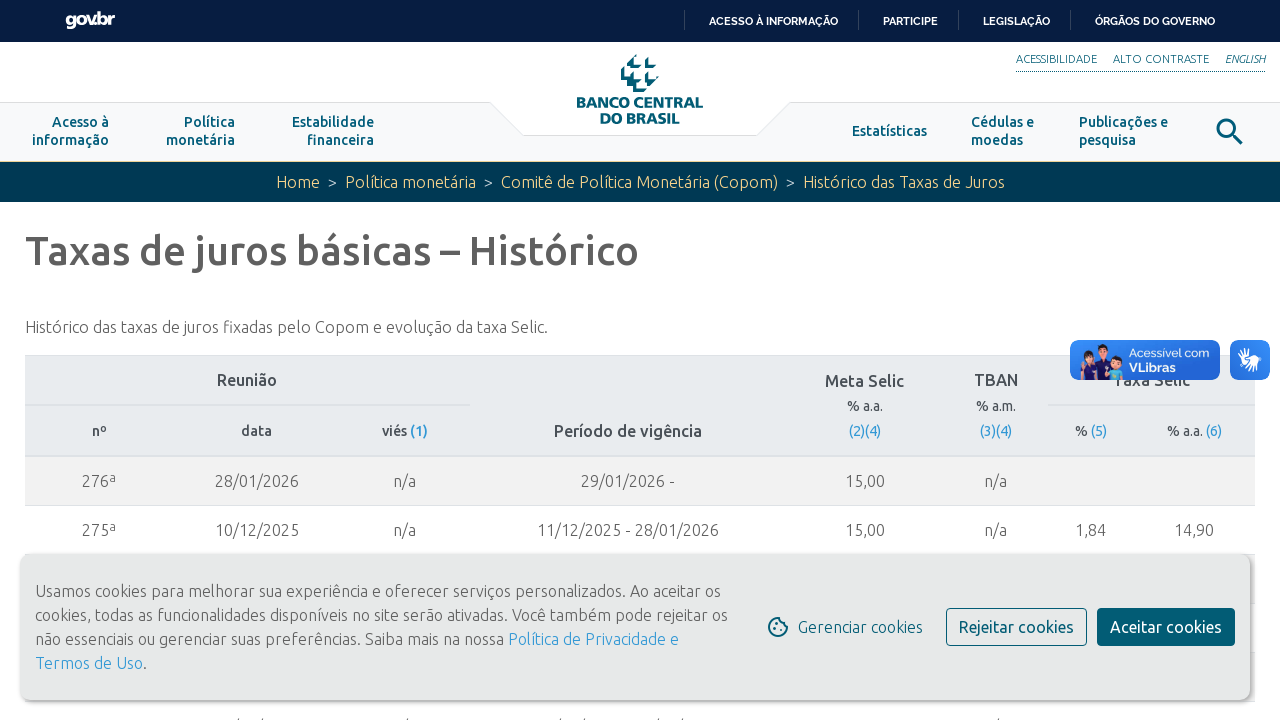

Navigated to Brazil's Central Bank historical interest rates page
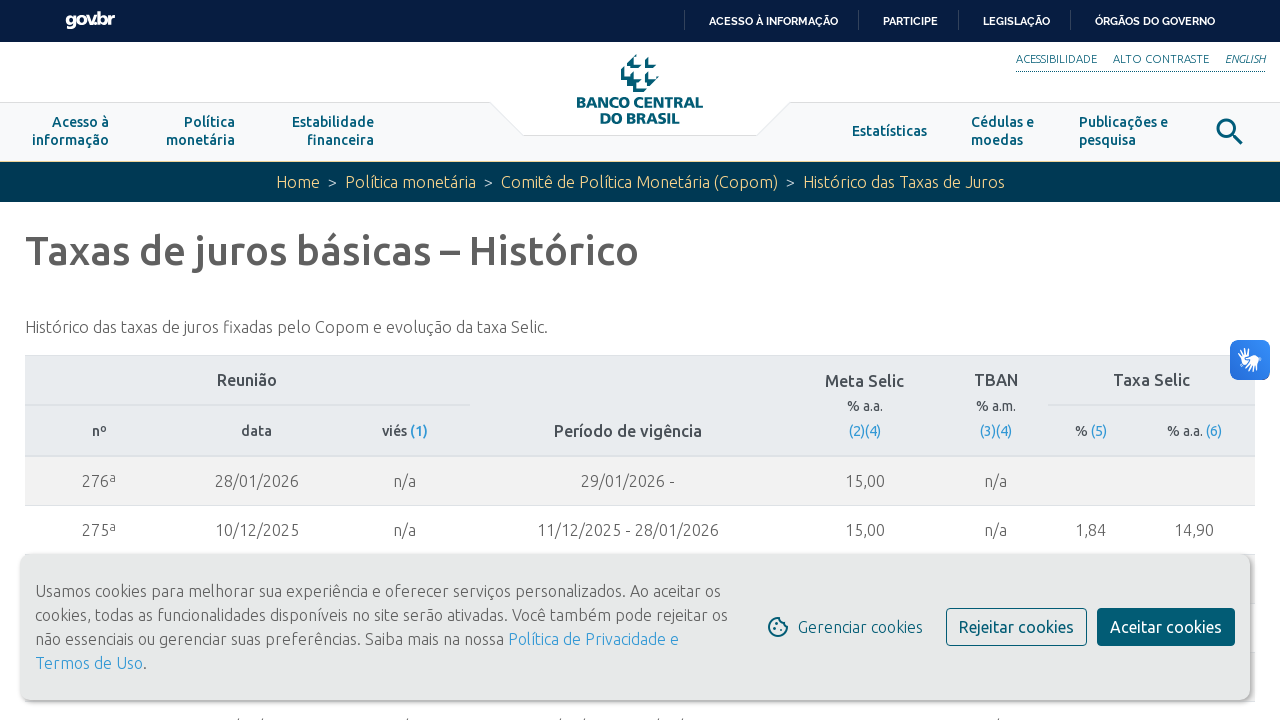

Historical interest rates table selector found and loaded
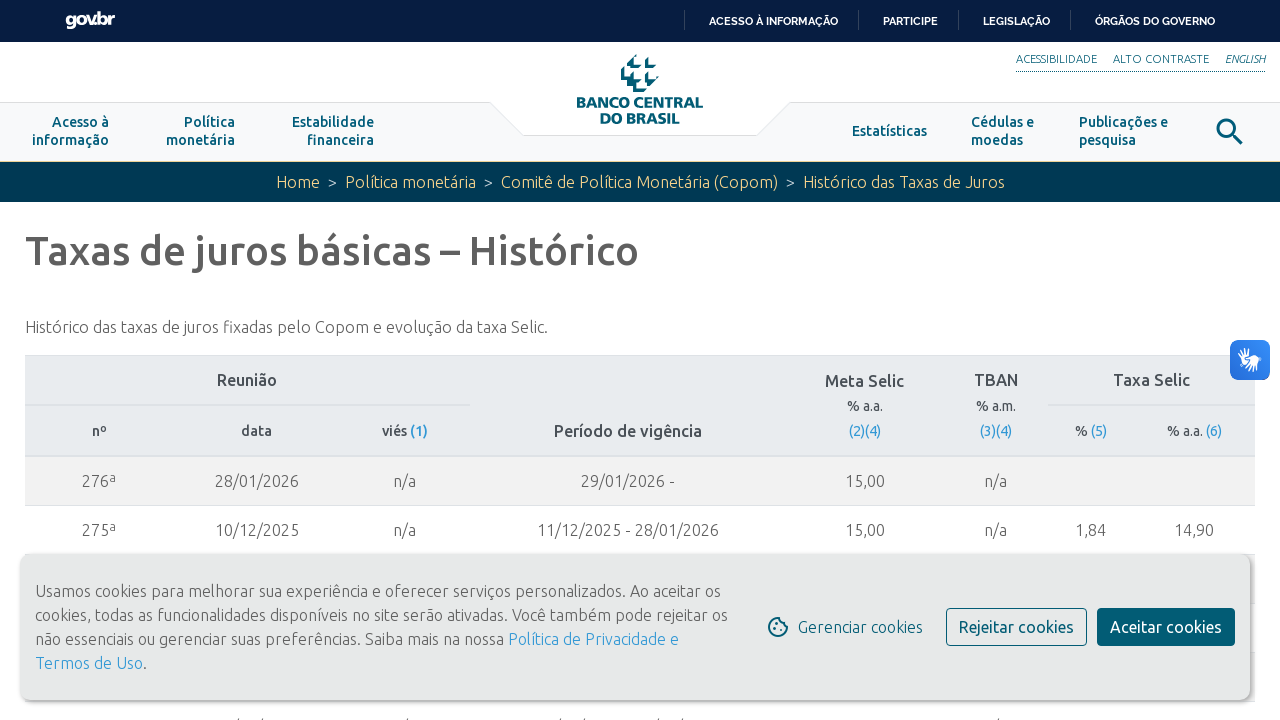

Located SELIC rates table element
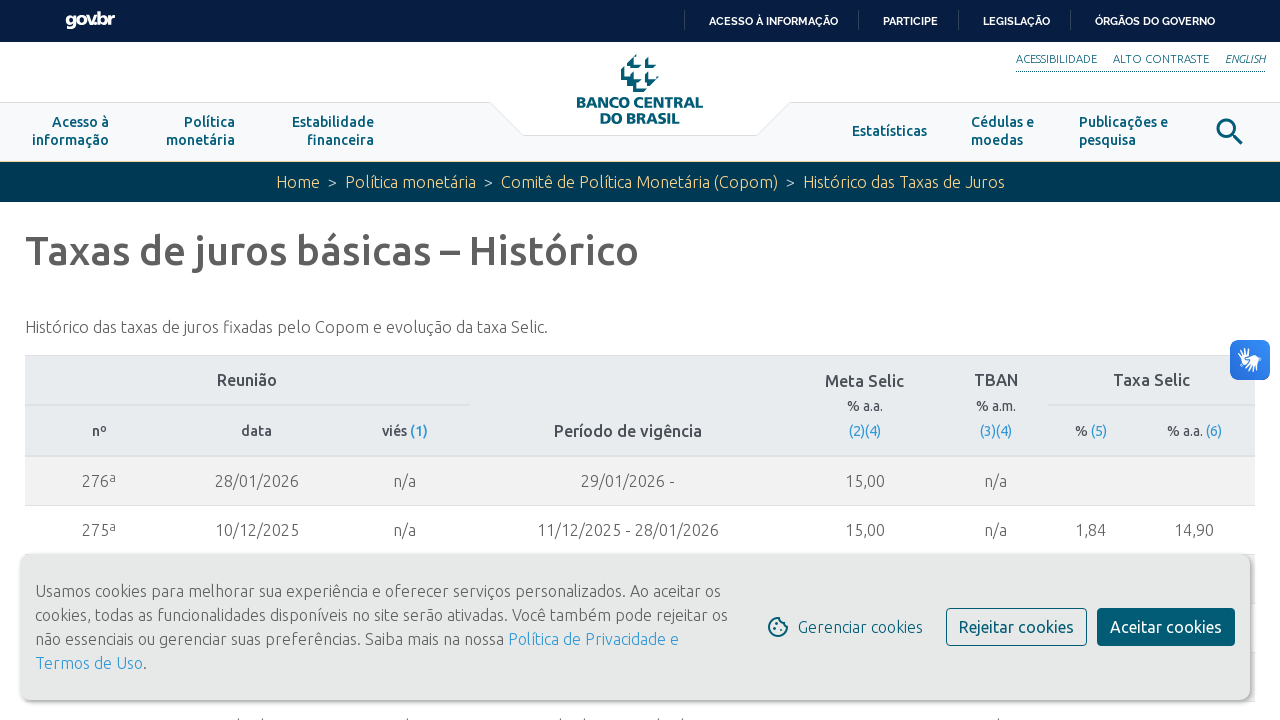

Located table rows within SELIC rates table
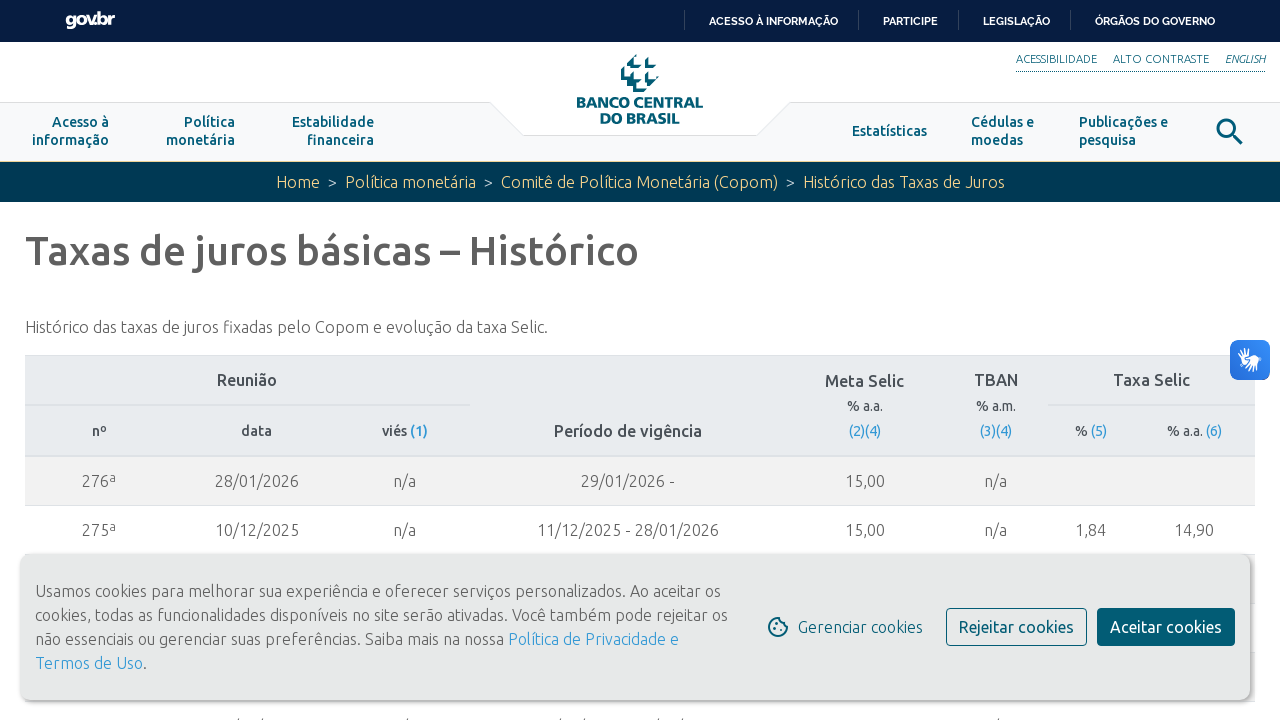

First table row is present, confirming SELIC rates table has data
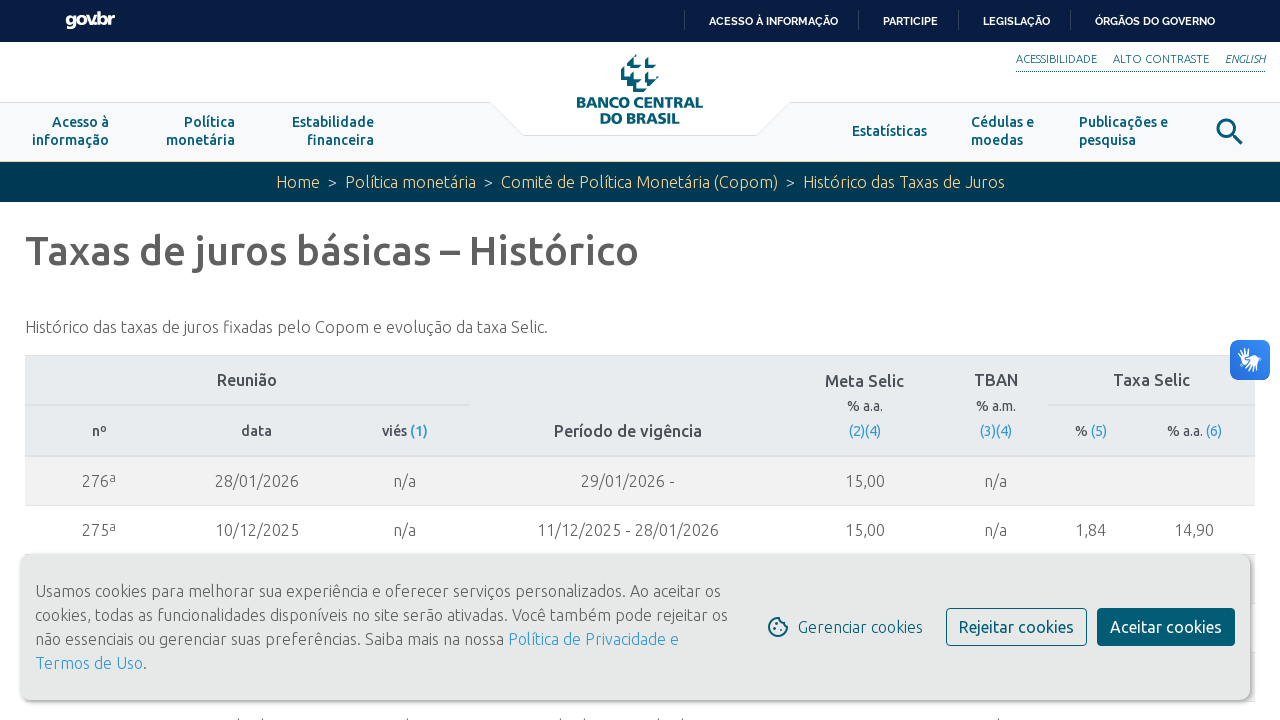

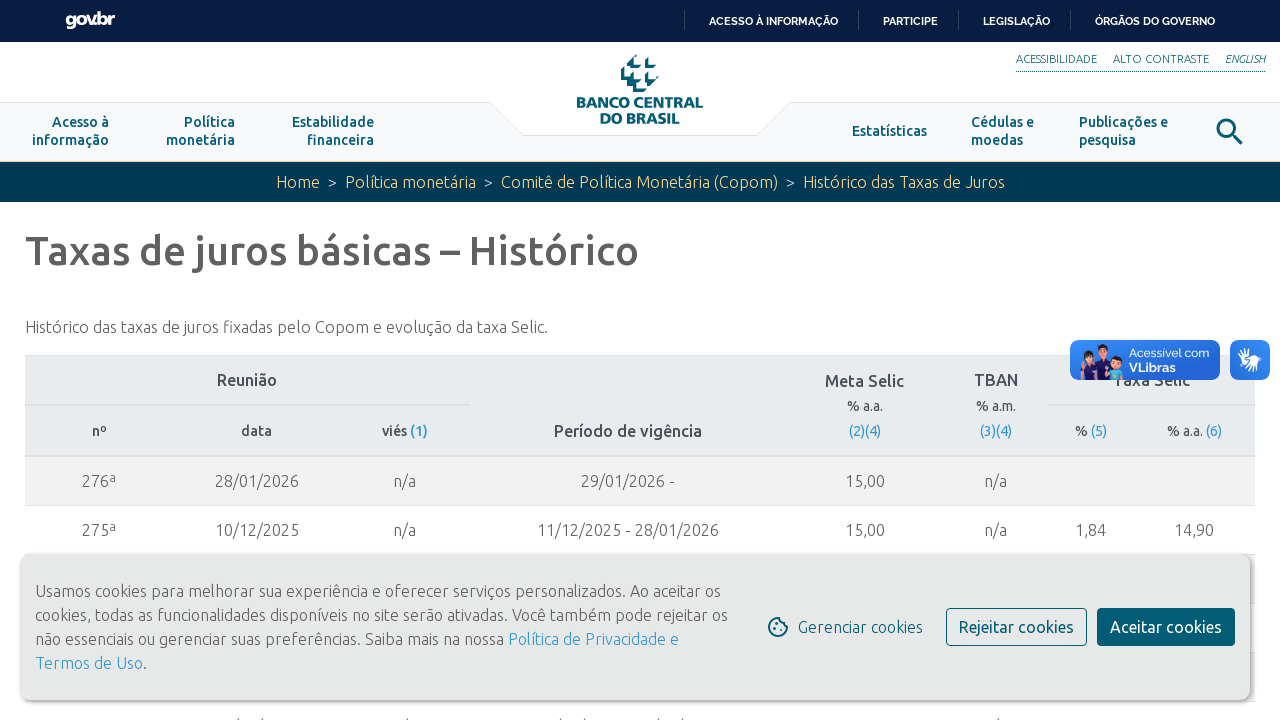